Tests staying on the current page by clicking a button and dismissing the JavaScript alert, then verifying the confirmation text appears on the page

Starting URL: https://acctabootcamp.github.io/site/examples/alerts_popups

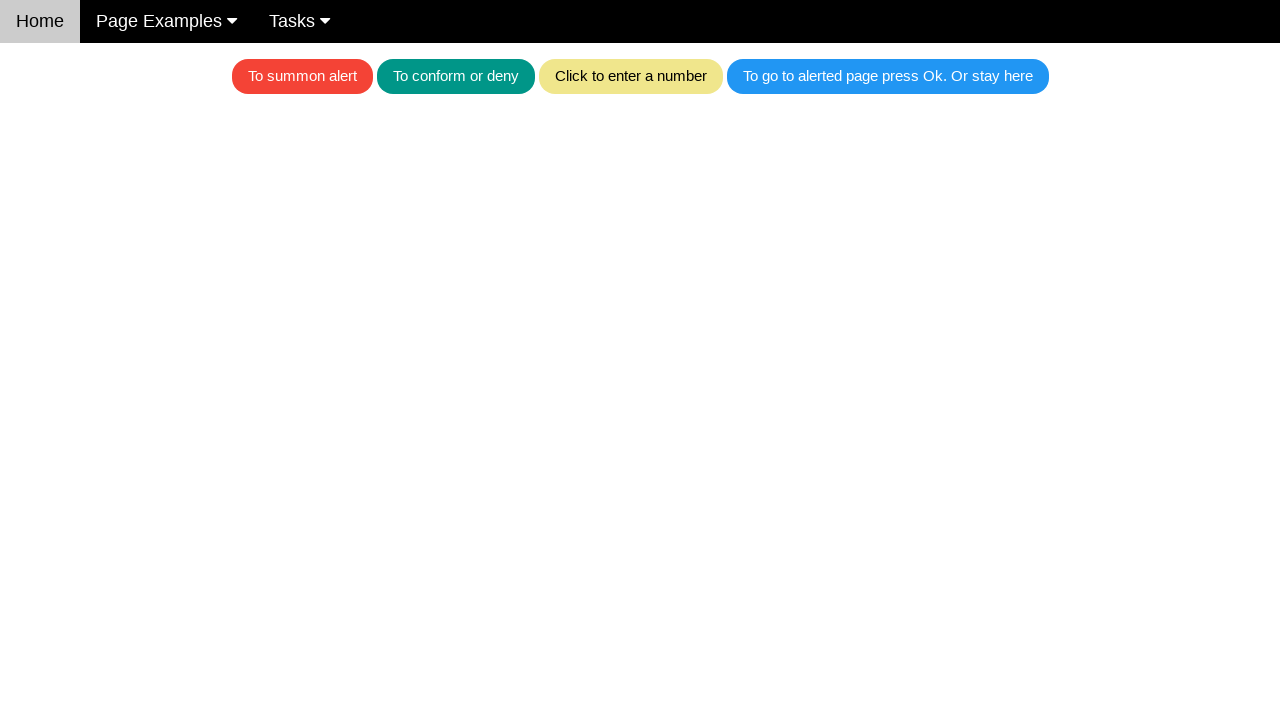

Set up dialog handler to dismiss JavaScript alert
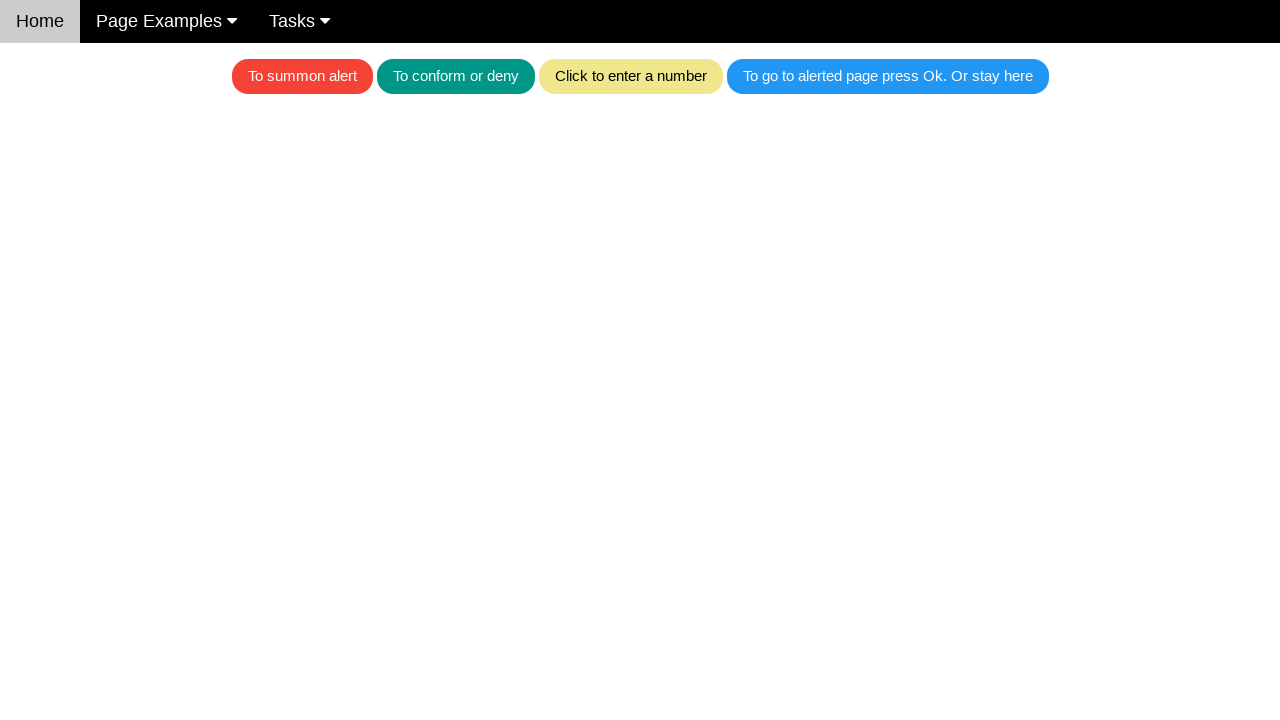

Clicked the blue button to trigger alert at (888, 76) on .w3-blue
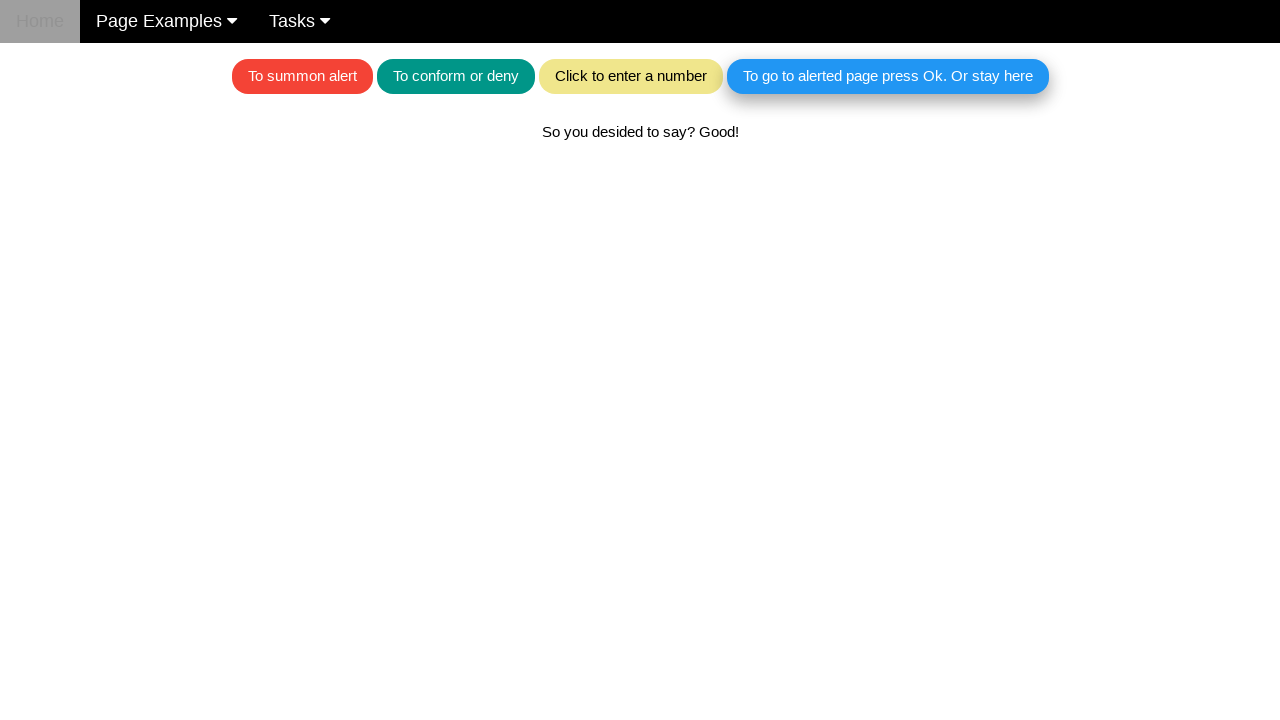

Confirmation text element appeared on page after dismissing alert
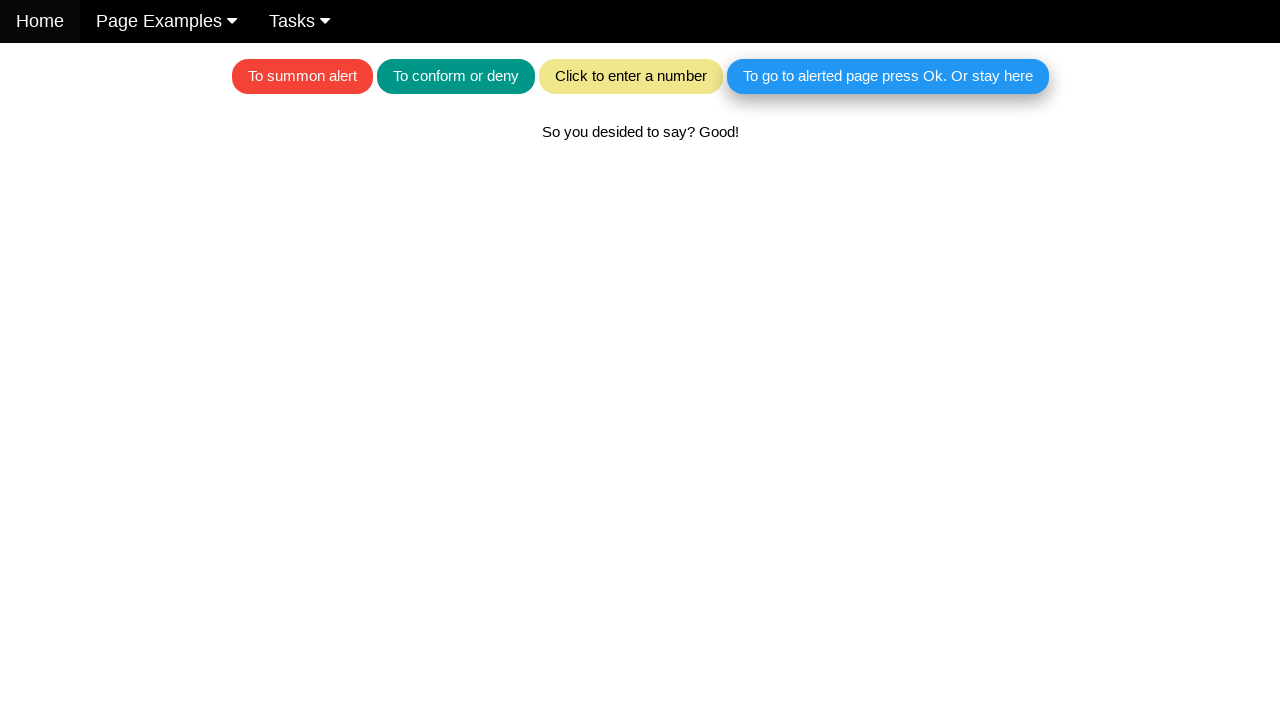

Located confirmation text element
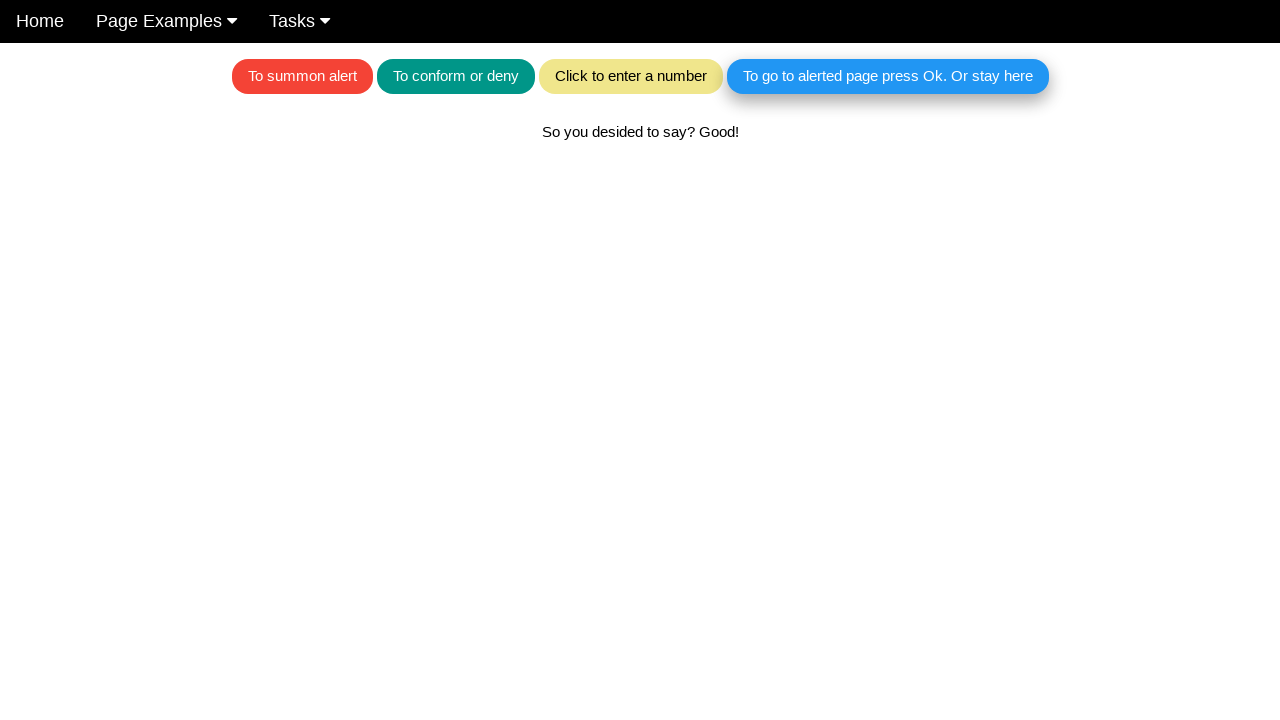

Verified confirmation text displays 'So you desided to say? Good!'
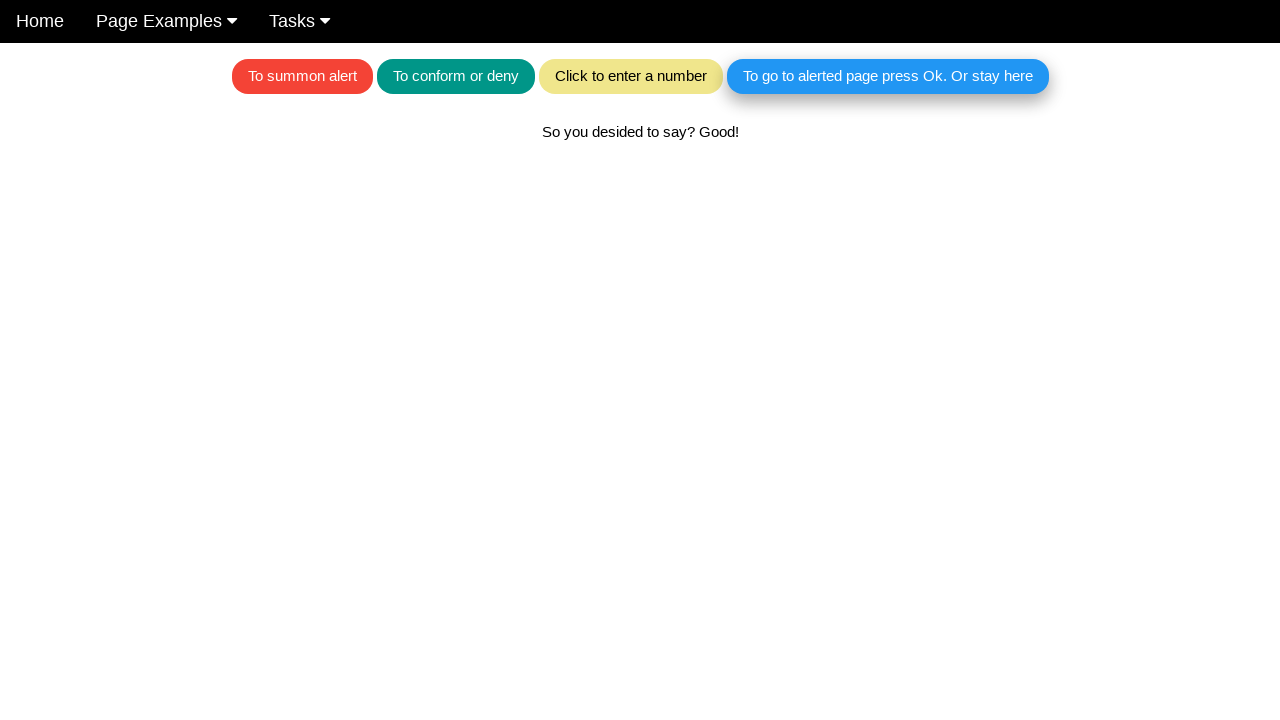

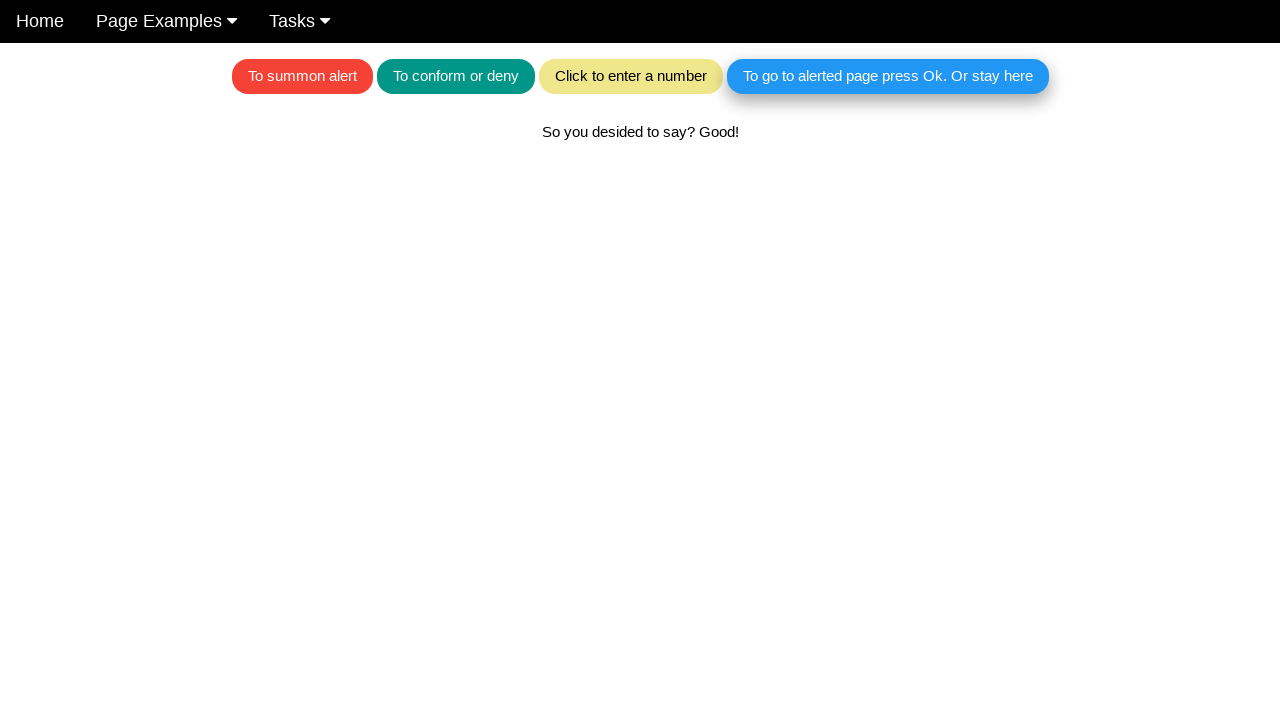